Tests registration form submission by filling in first name, last name, and email fields, then verifying the success message

Starting URL: http://suninjuly.github.io/registration1.html

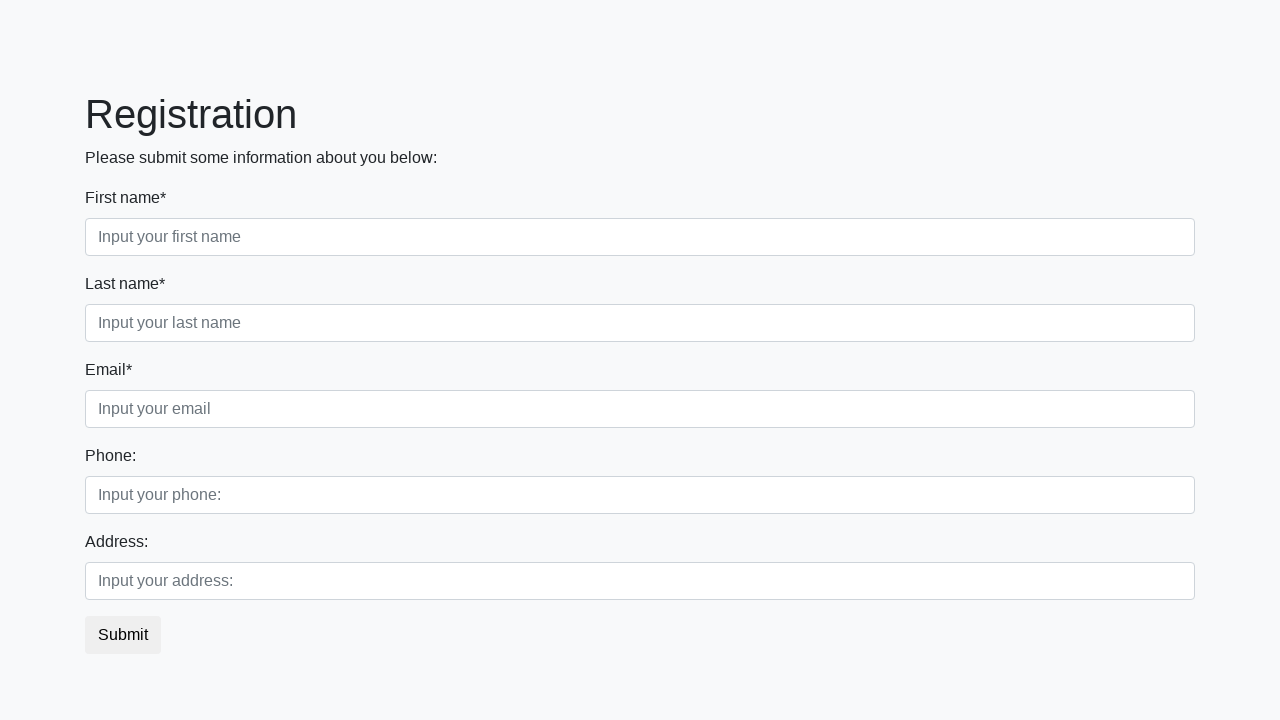

Filled first name field with 'John' on .first_block>.form-group.first_class input
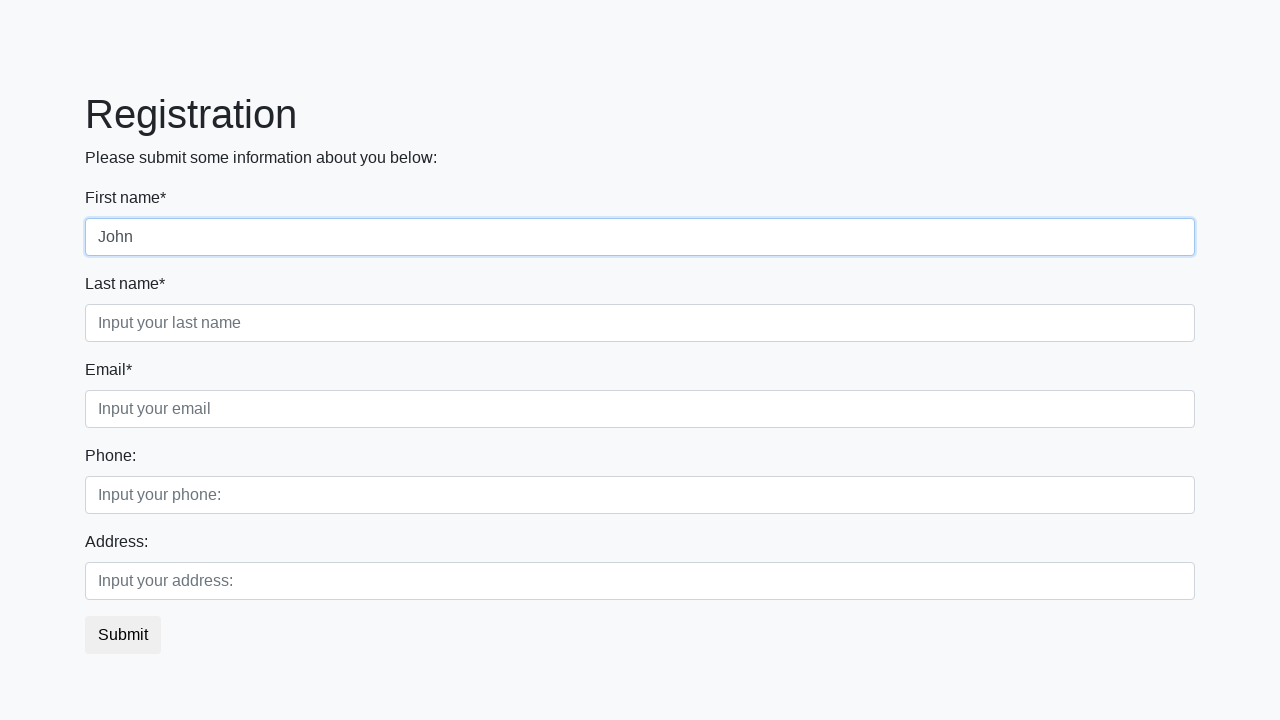

Filled last name field with 'Smith' on .first_block>.form-group.second_class input
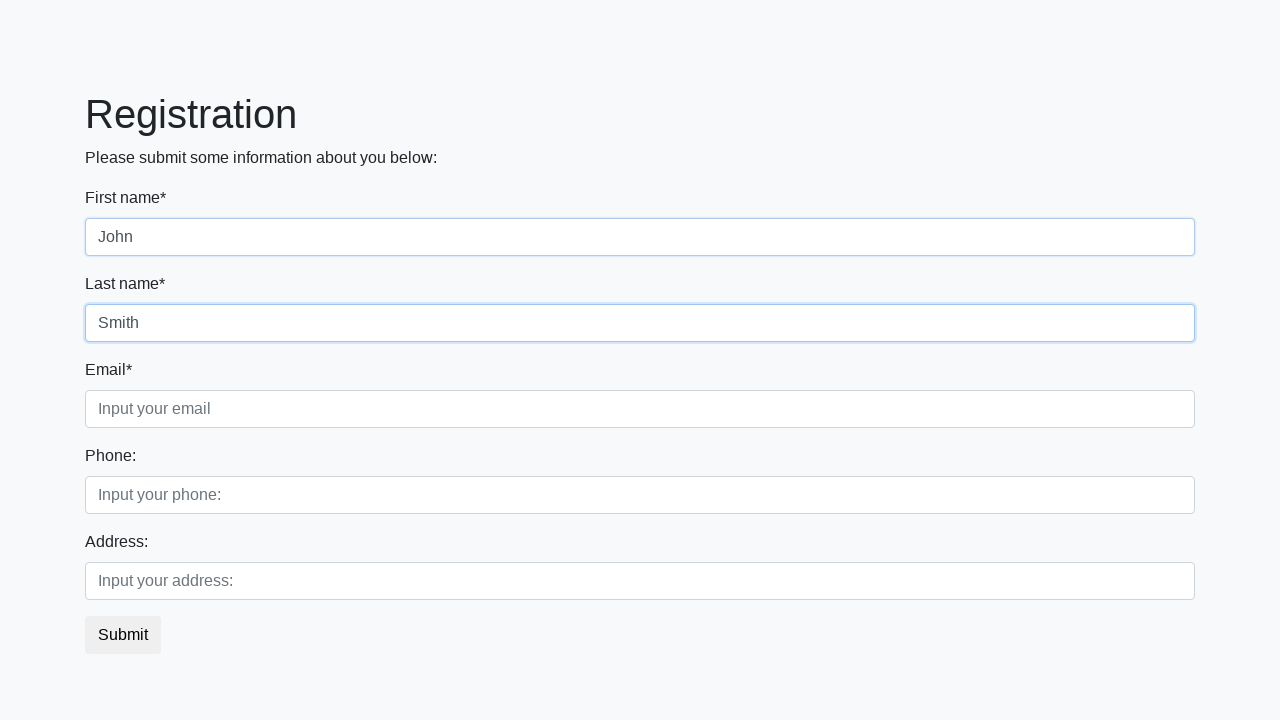

Filled email field with 'john.smith@example.com' on .first_block>.form-group.third_class input
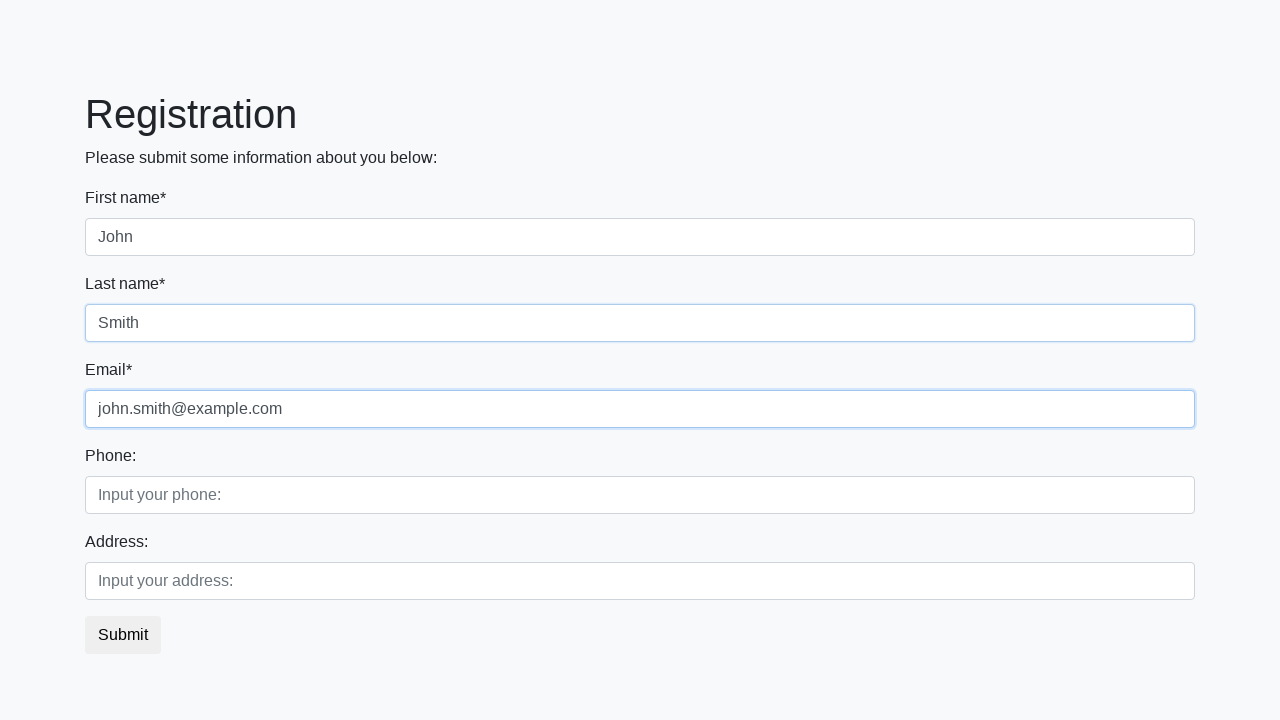

Clicked submit button to register at (123, 635) on [type='submit']
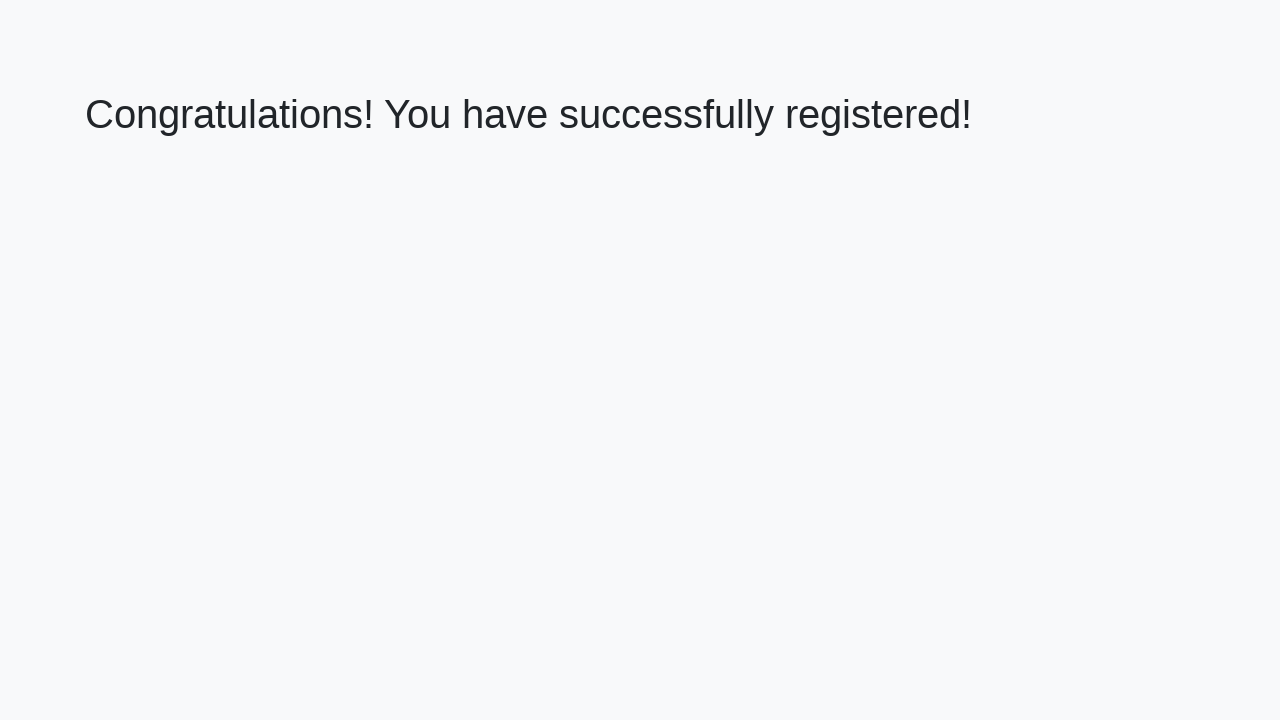

Success message loaded on page
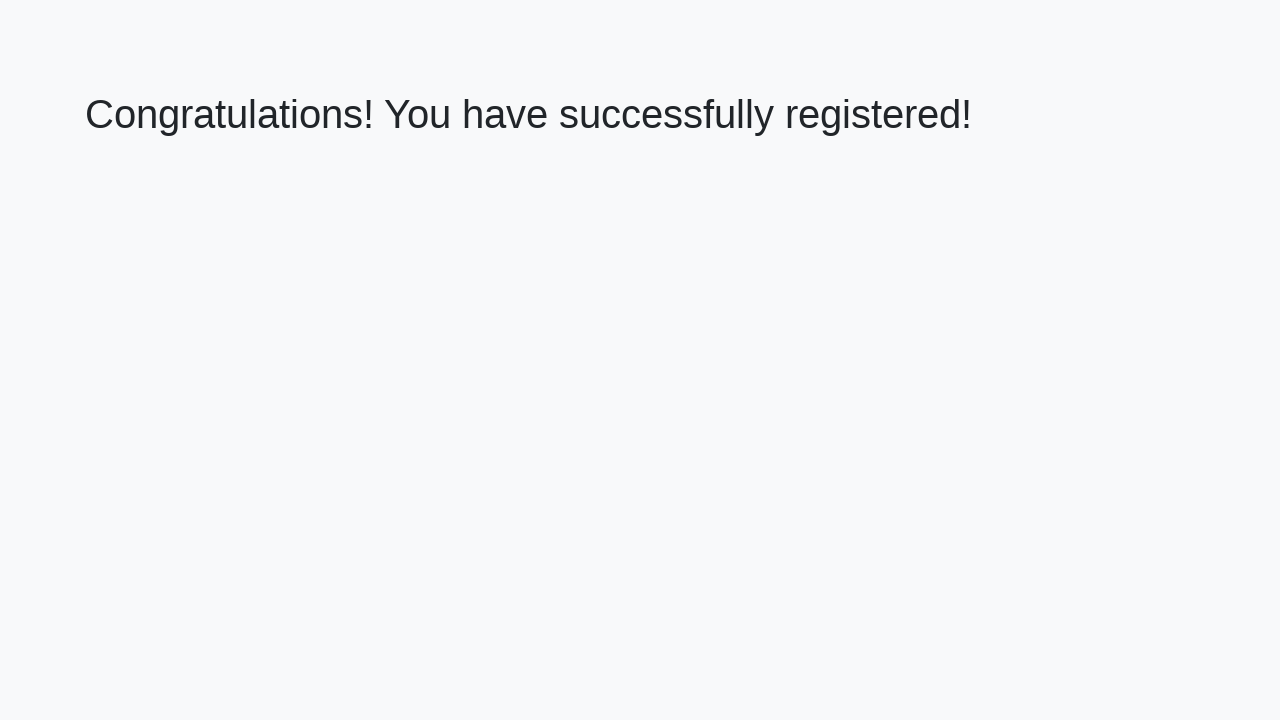

Retrieved success message text: 'Congratulations! You have successfully registered!'
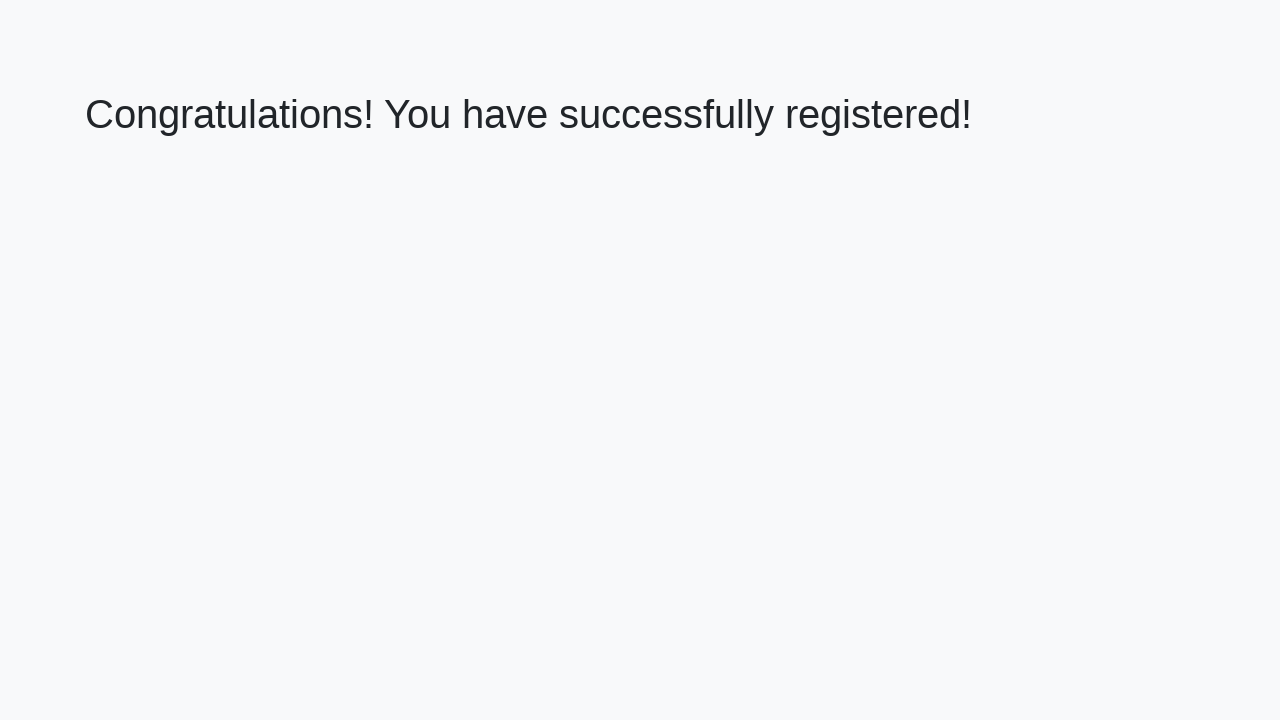

Verified success message matches expected text
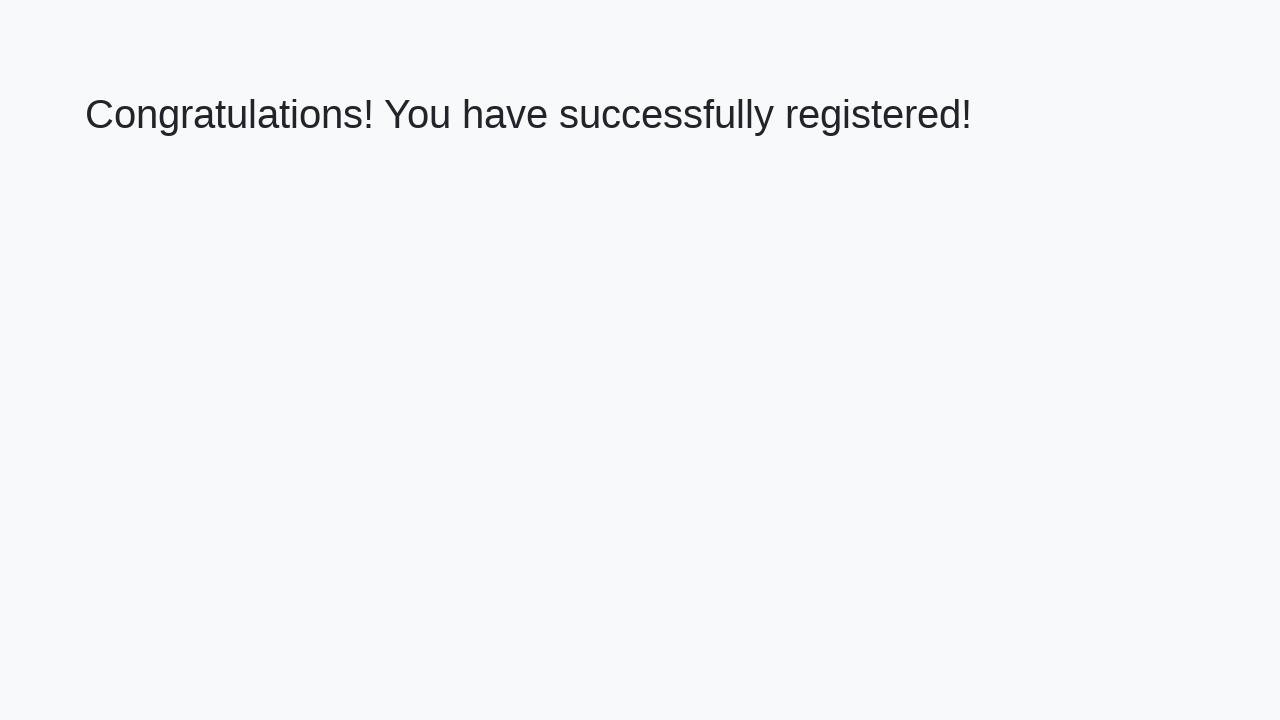

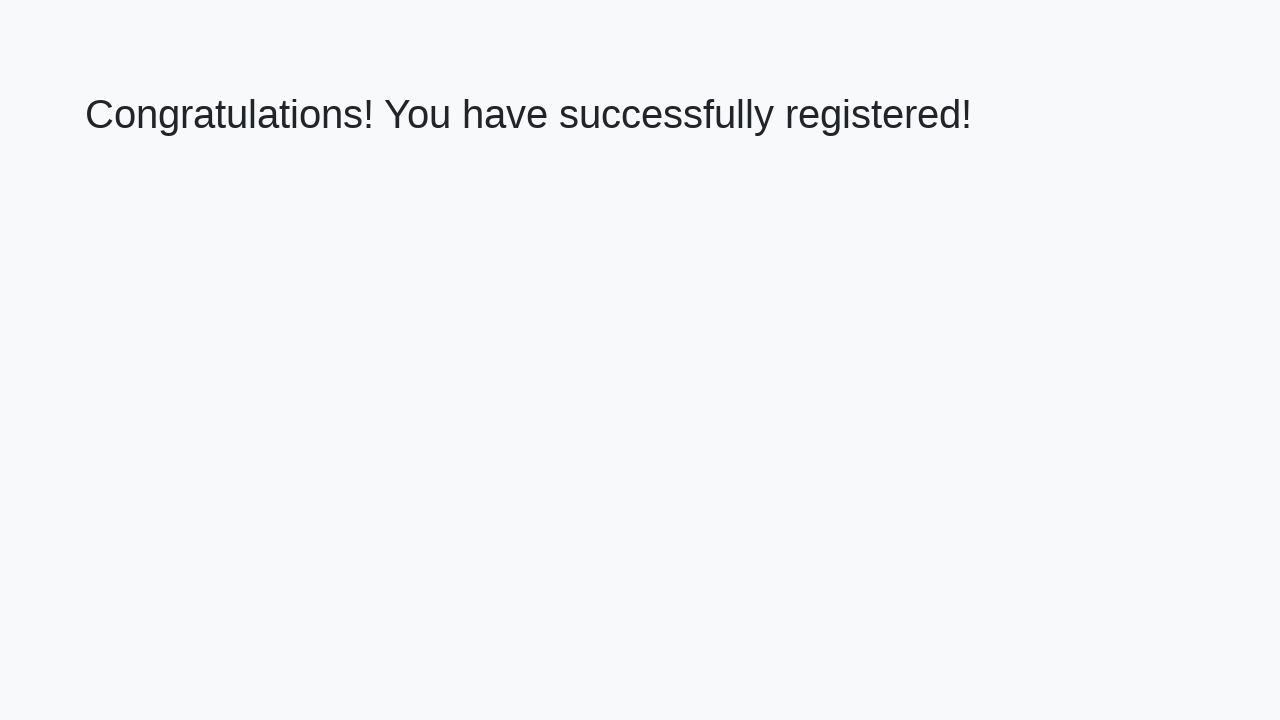